Practices various Selenium locator strategies on a demo login page by filling login forms, triggering forgot password flow, filling reset form fields, and completing a final login with practice credentials.

Starting URL: https://rahulshettyacademy.com/locatorspractice/

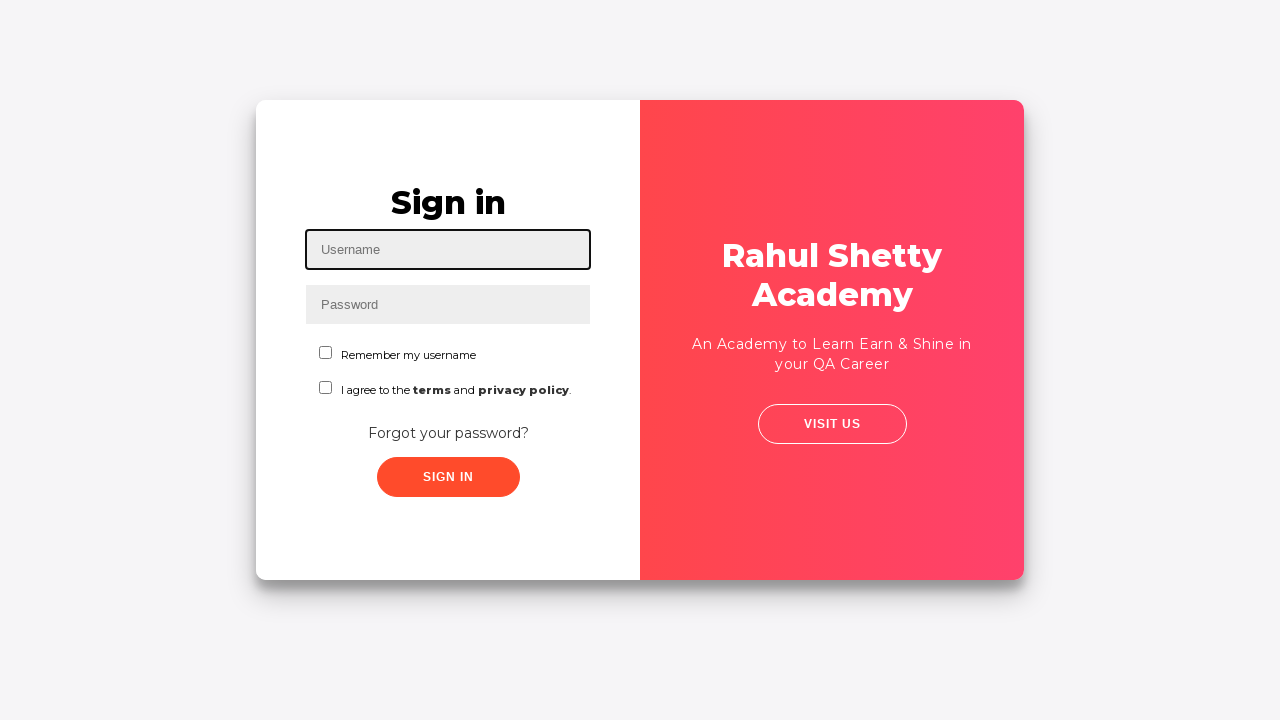

Filled username field with 'Megha' on #inputUsername
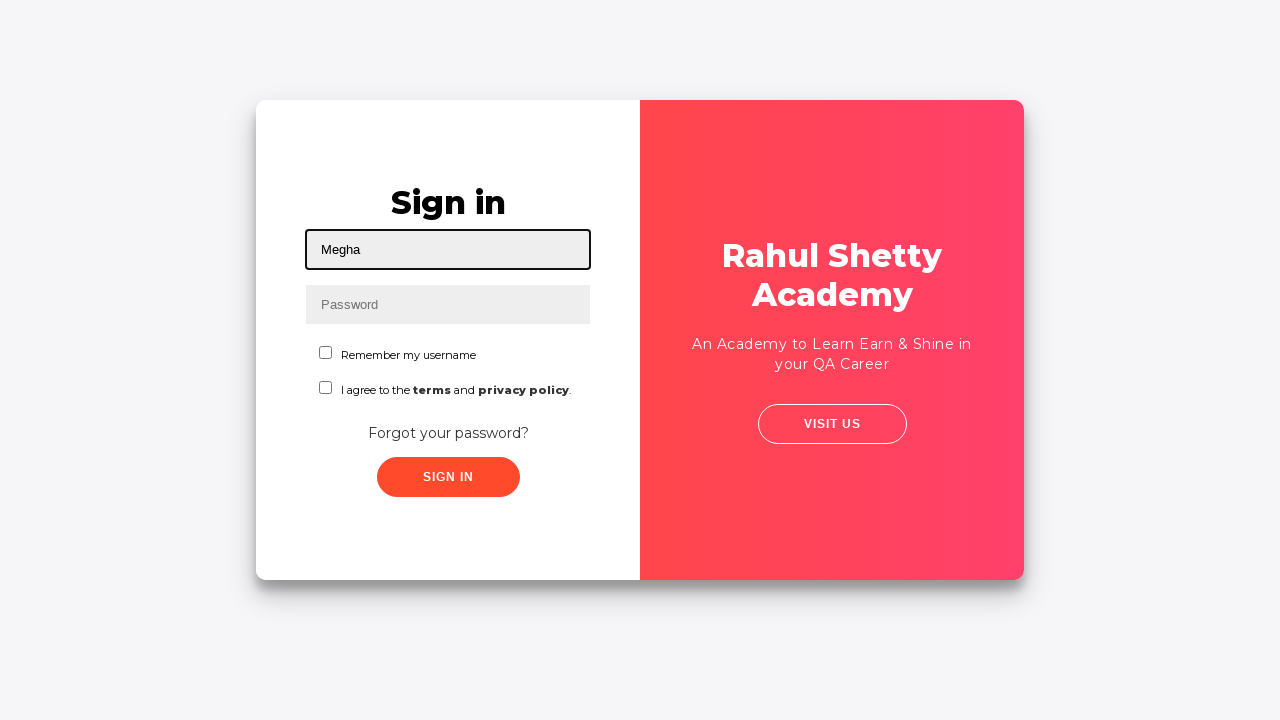

Filled password field with 'Test123' on input[name='inputPassword']
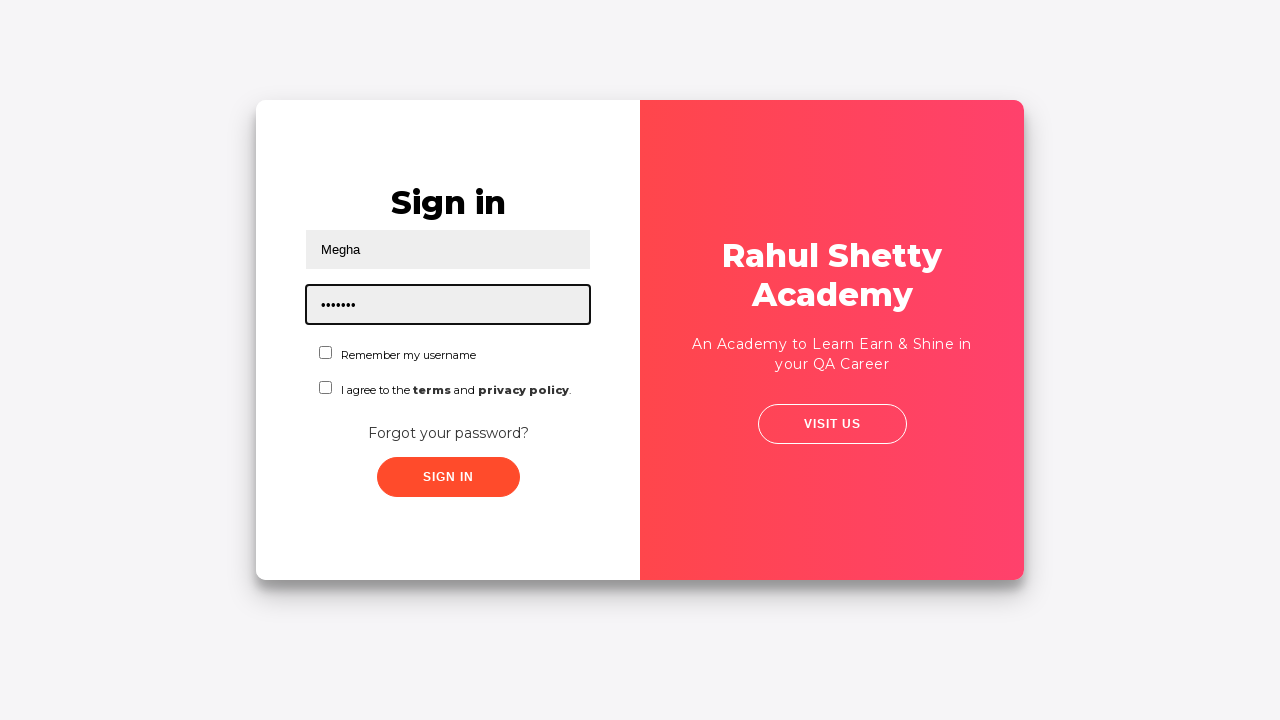

Clicked sign in button at (448, 477) on .signInBtn
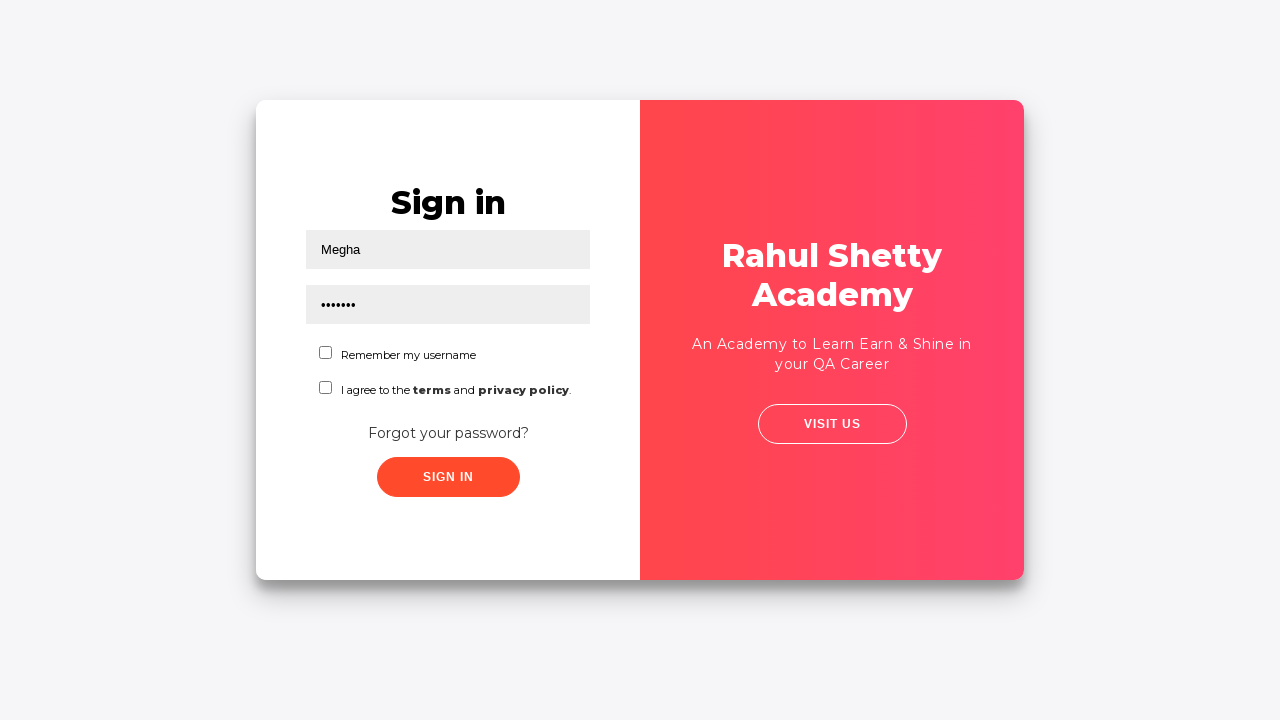

Error message appeared on login attempt
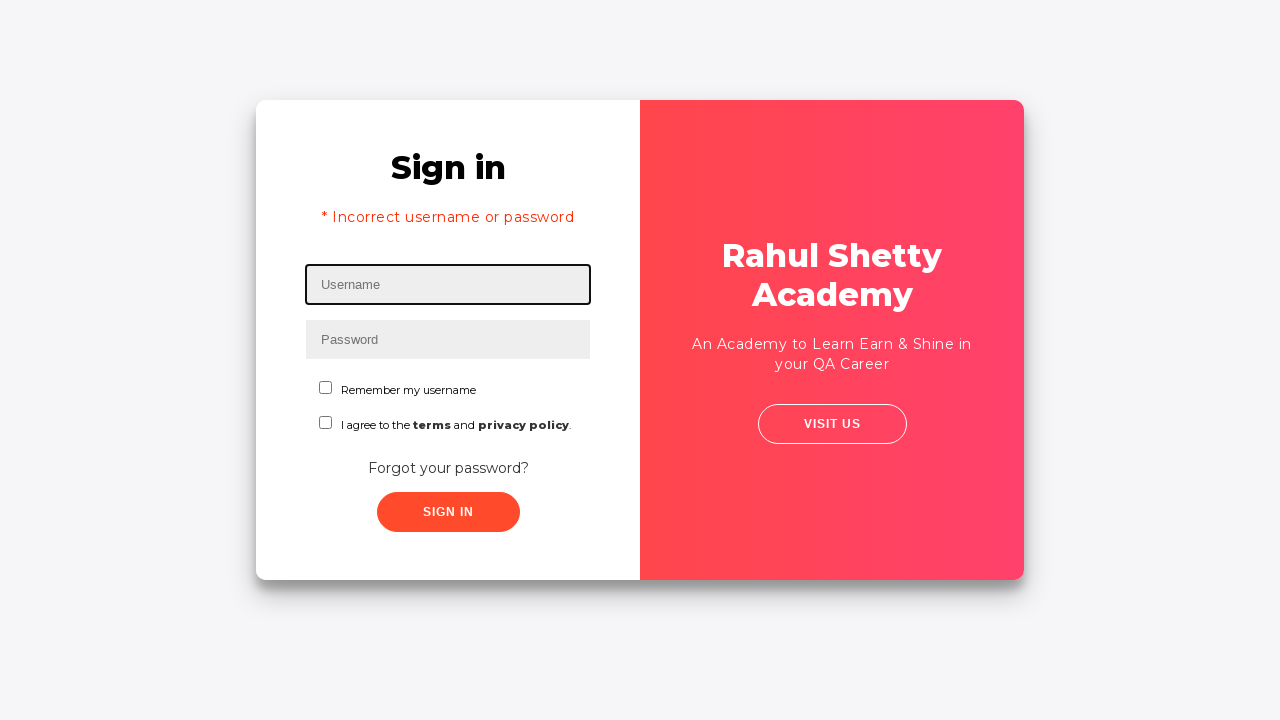

Clicked 'Forgot your password?' link at (448, 468) on text=Forgot your password?
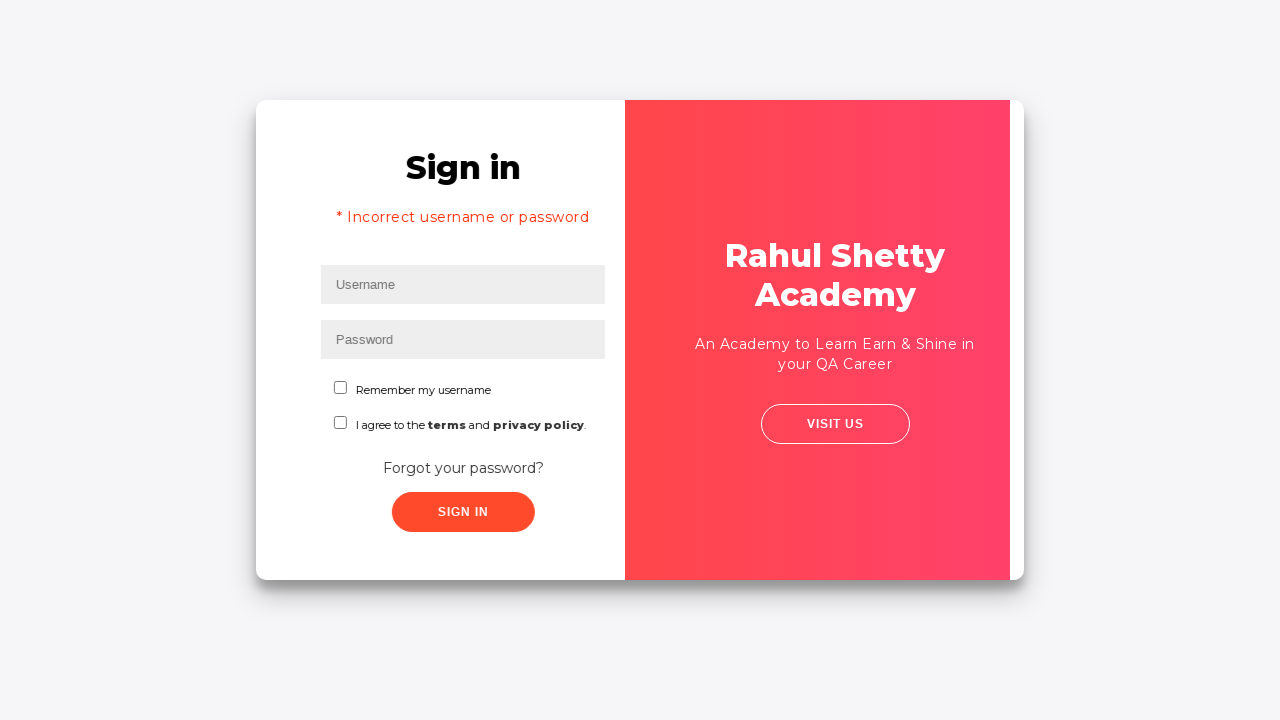

Filled name field with 'Shivalik' in password reset form on input[placeholder='Name']
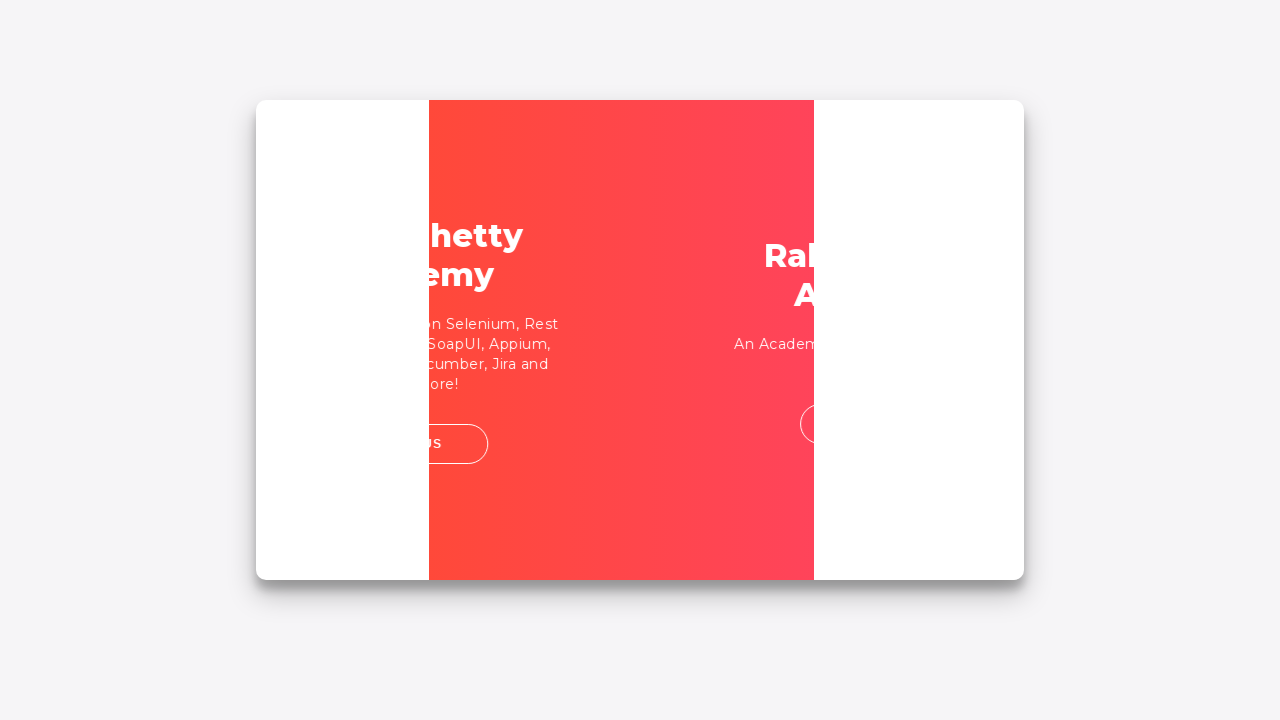

Filled email field with 'shiv007@test.com' on input[placeholder='Email']
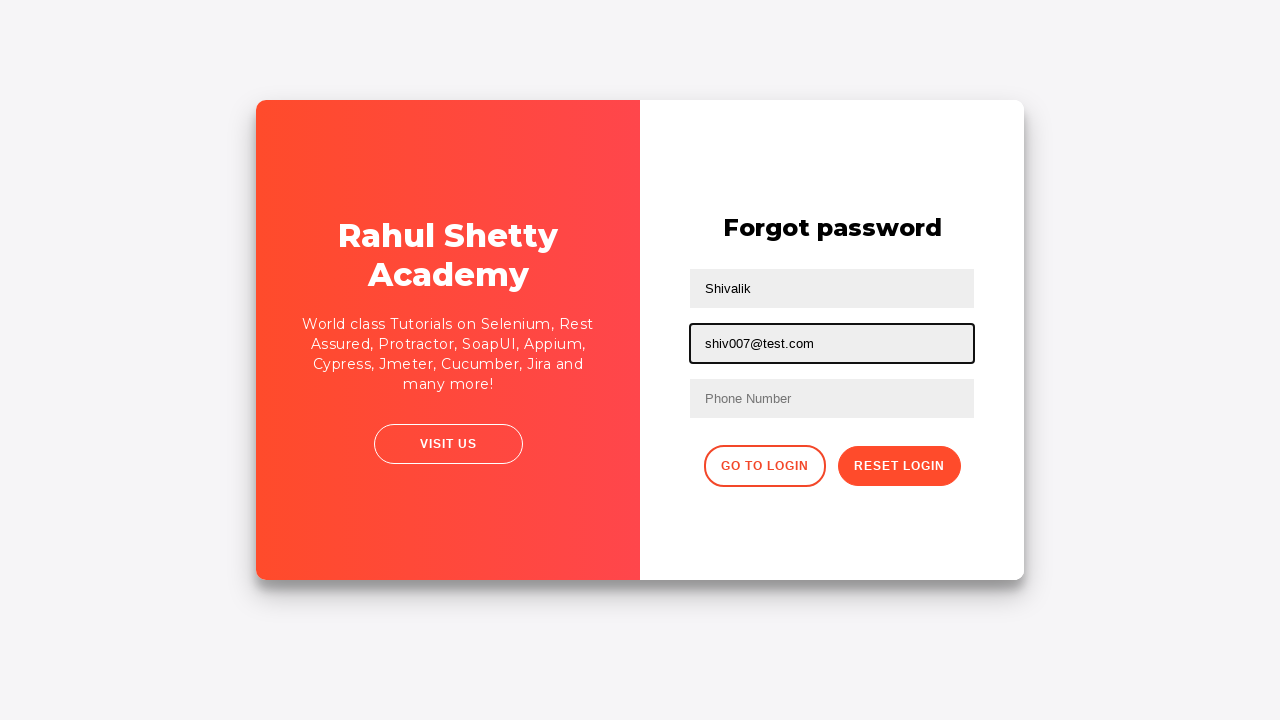

Cleared the second text input field on input[type='text'] >> nth=1
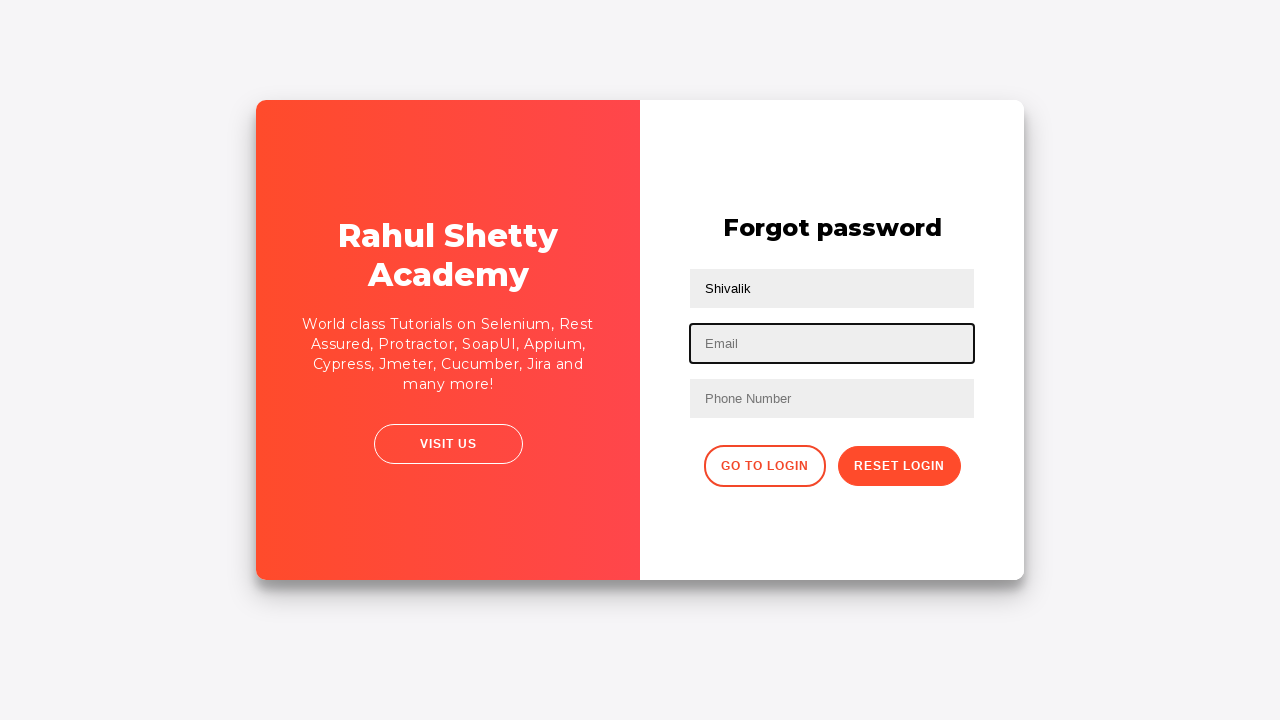

Re-filled email field with 'shiv007@test.com' using nth-child selector on input[type='text']:nth-child(3)
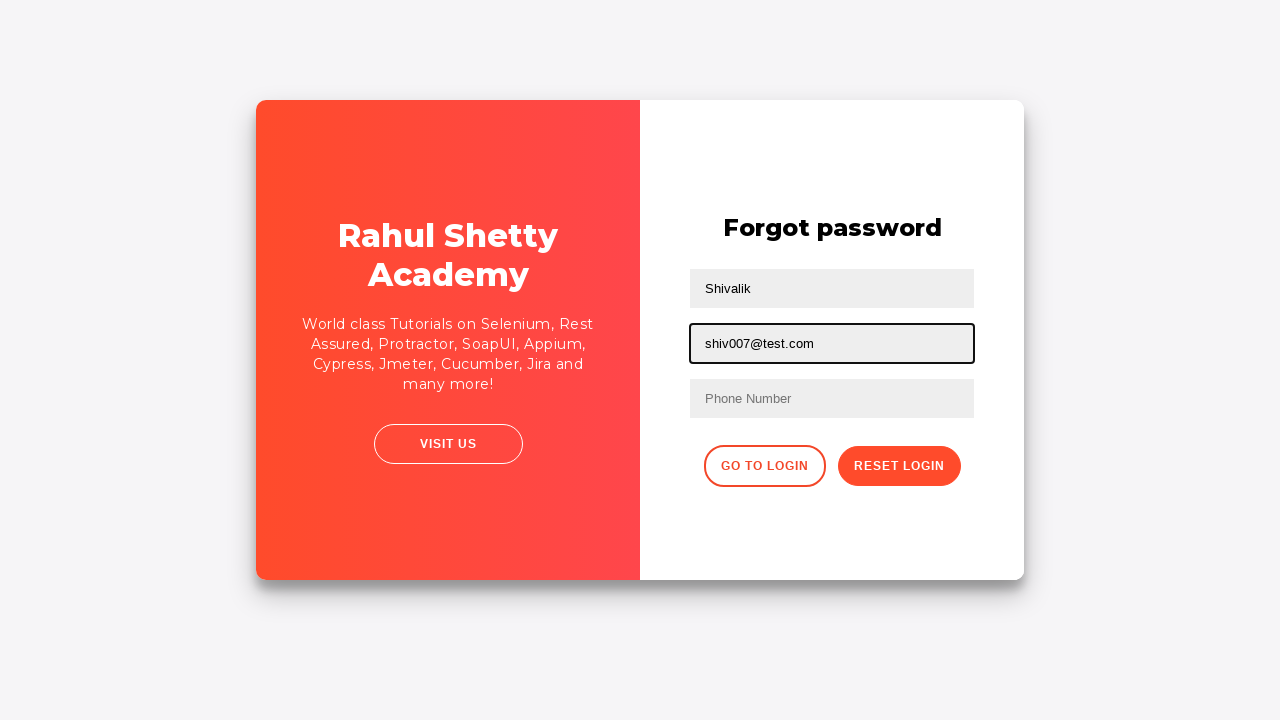

Filled phone number field with '9866754789' on form input:nth-of-type(3)
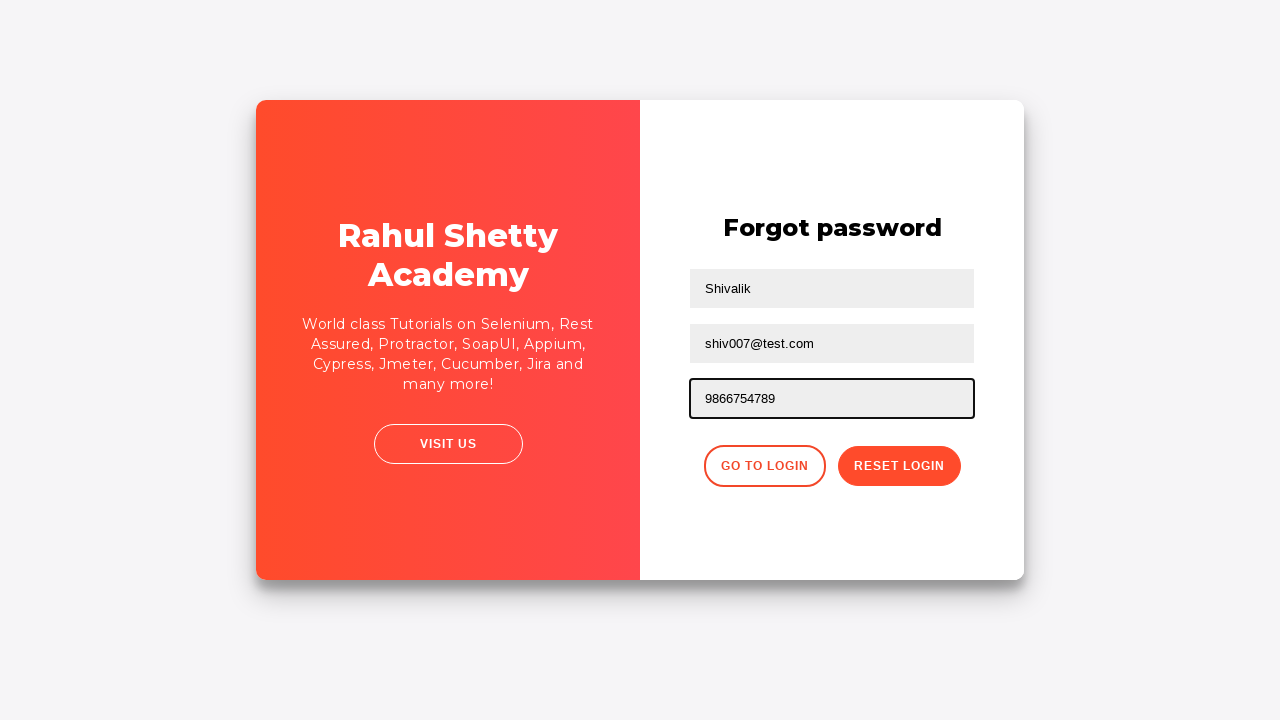

Clicked reset password button at (899, 466) on button.reset-pwd-btn
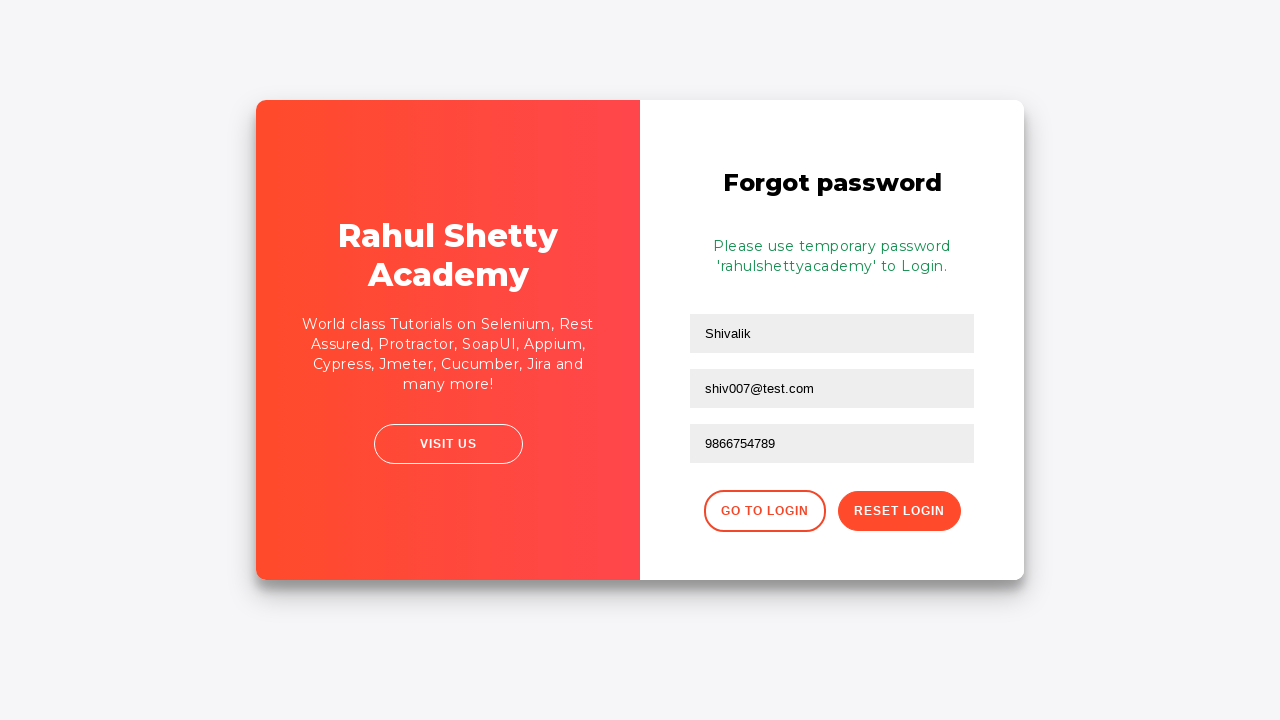

Password reset confirmation message appeared
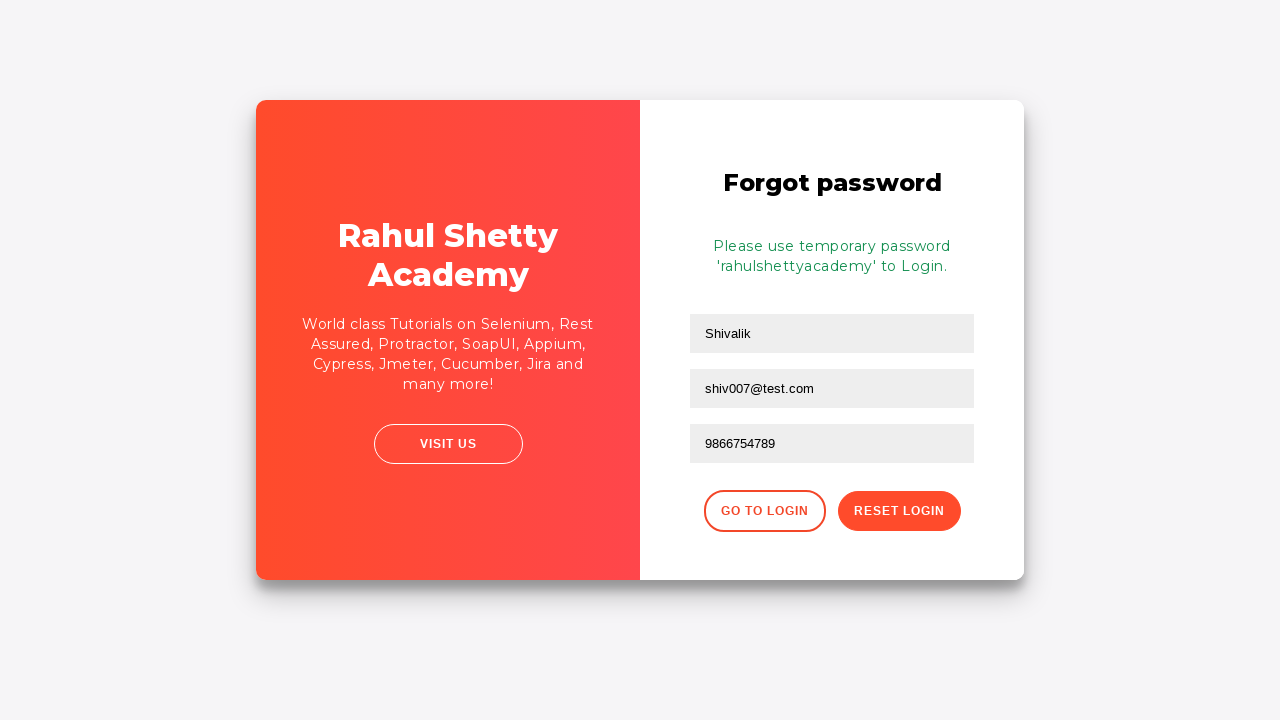

Clicked go back button to return to login form at (764, 511) on .forgot-pwd-btn-conainer button:first-child
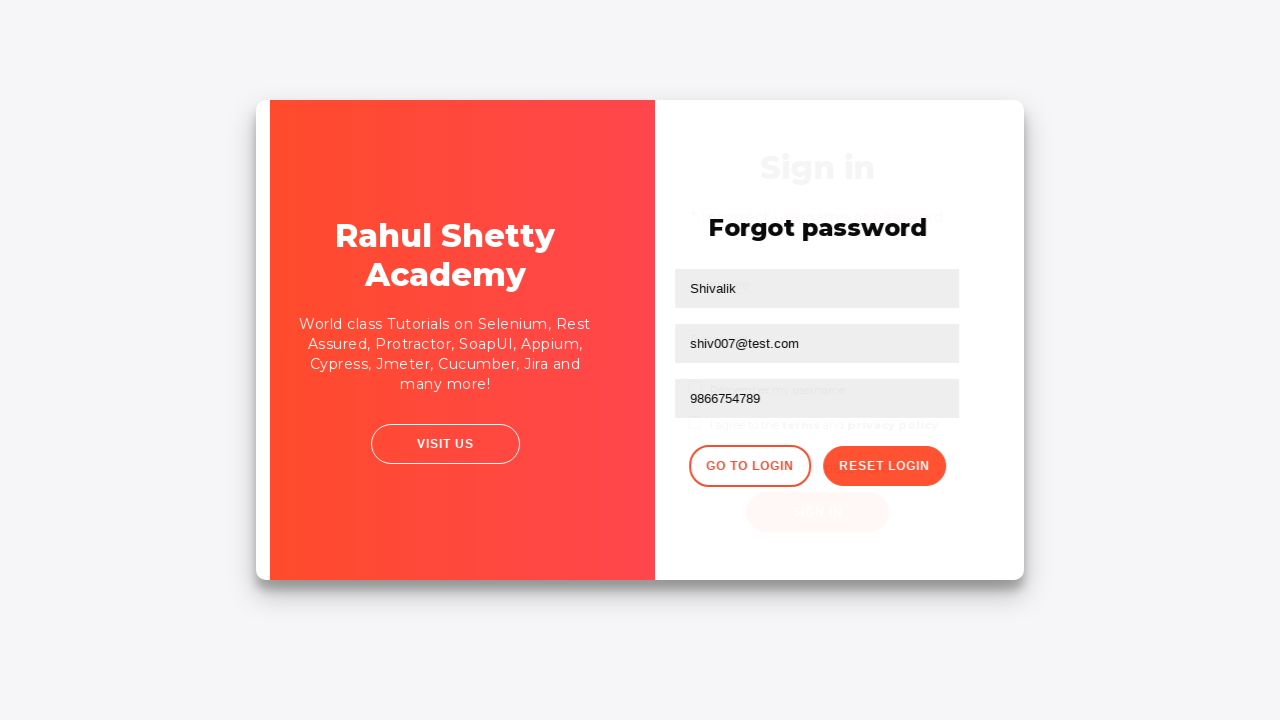

Waited for page transition to complete
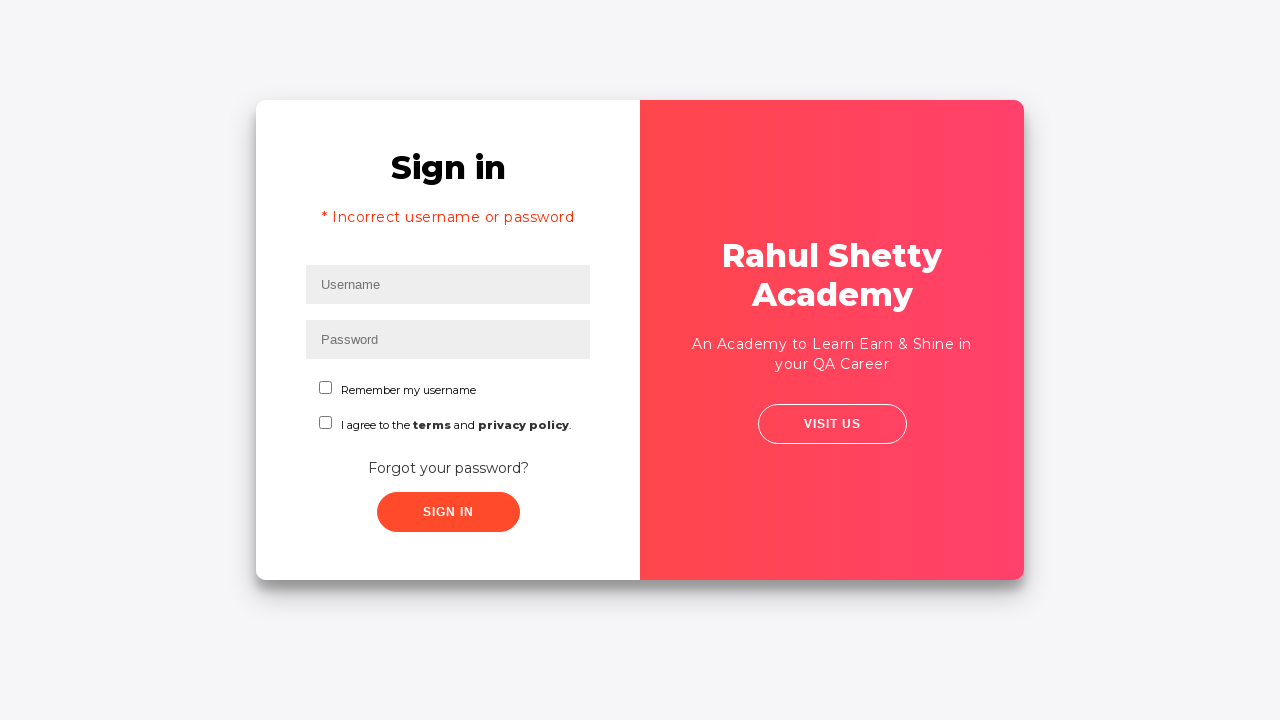

Filled username field again with 'Megha' on #inputUsername
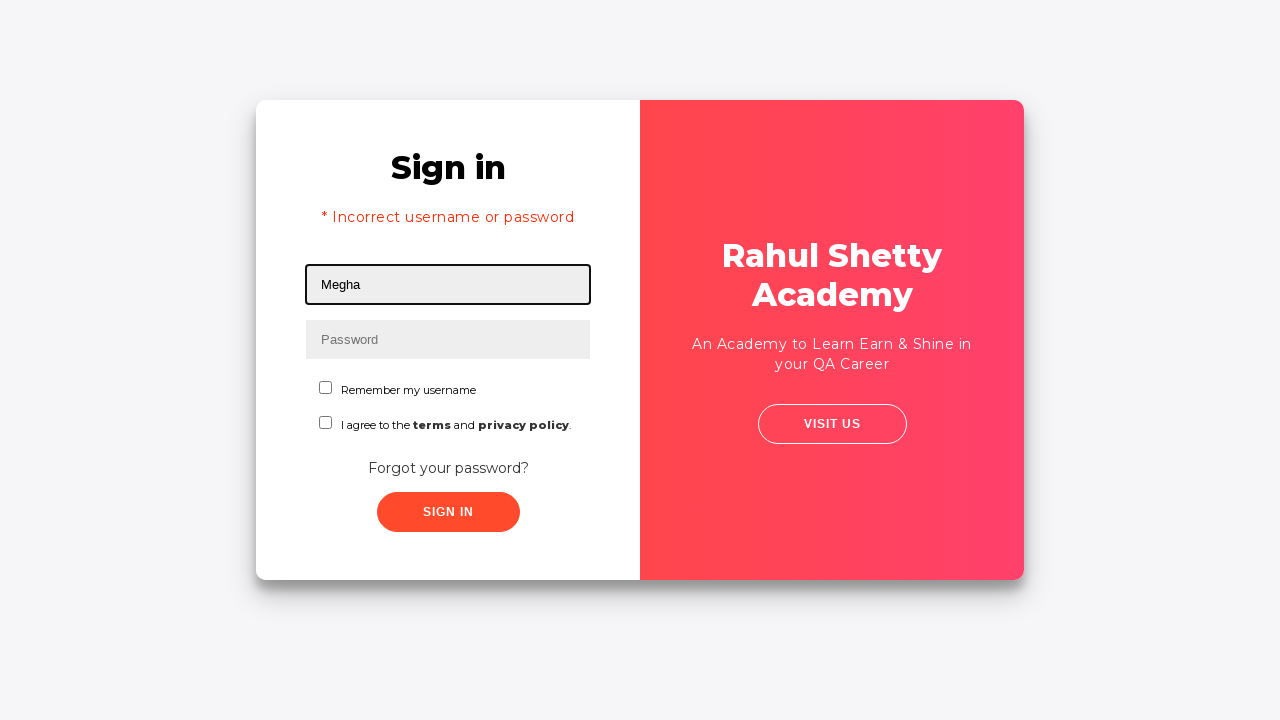

Filled password field with practice credentials 'rahulshettyacademy' on input[type*='pass']
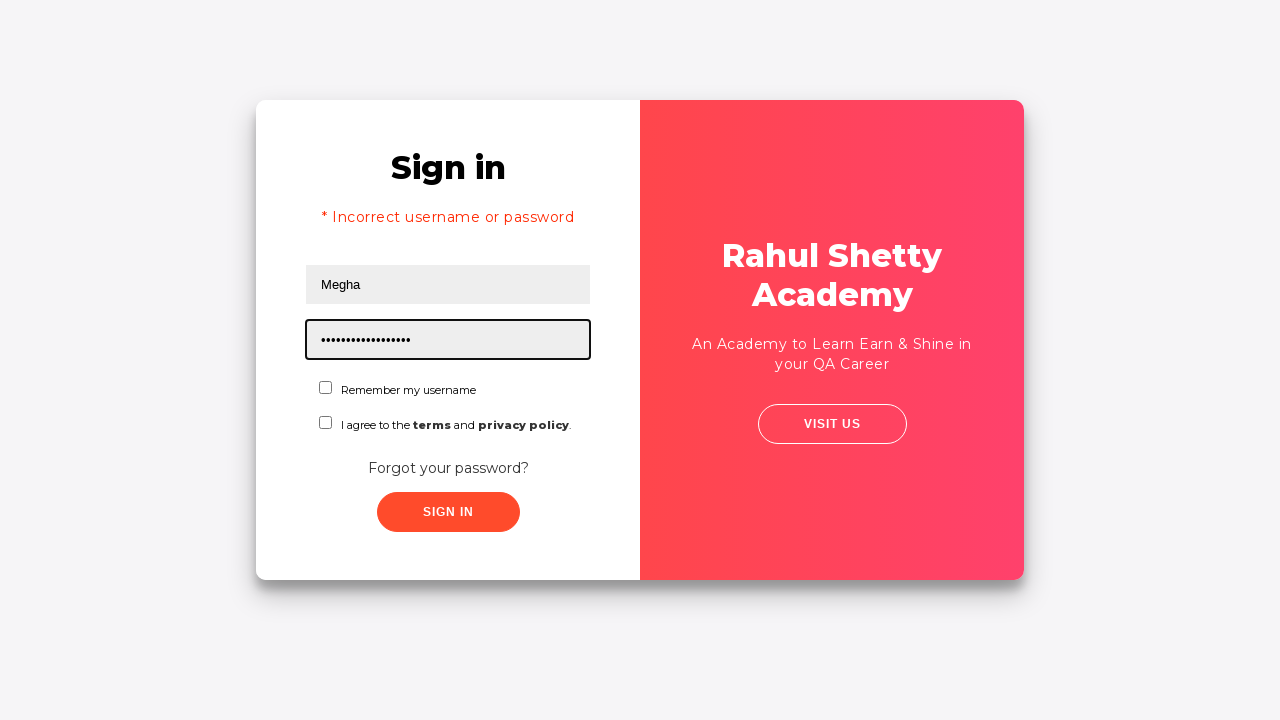

Checked the checkbox at (326, 388) on #chkboxOne
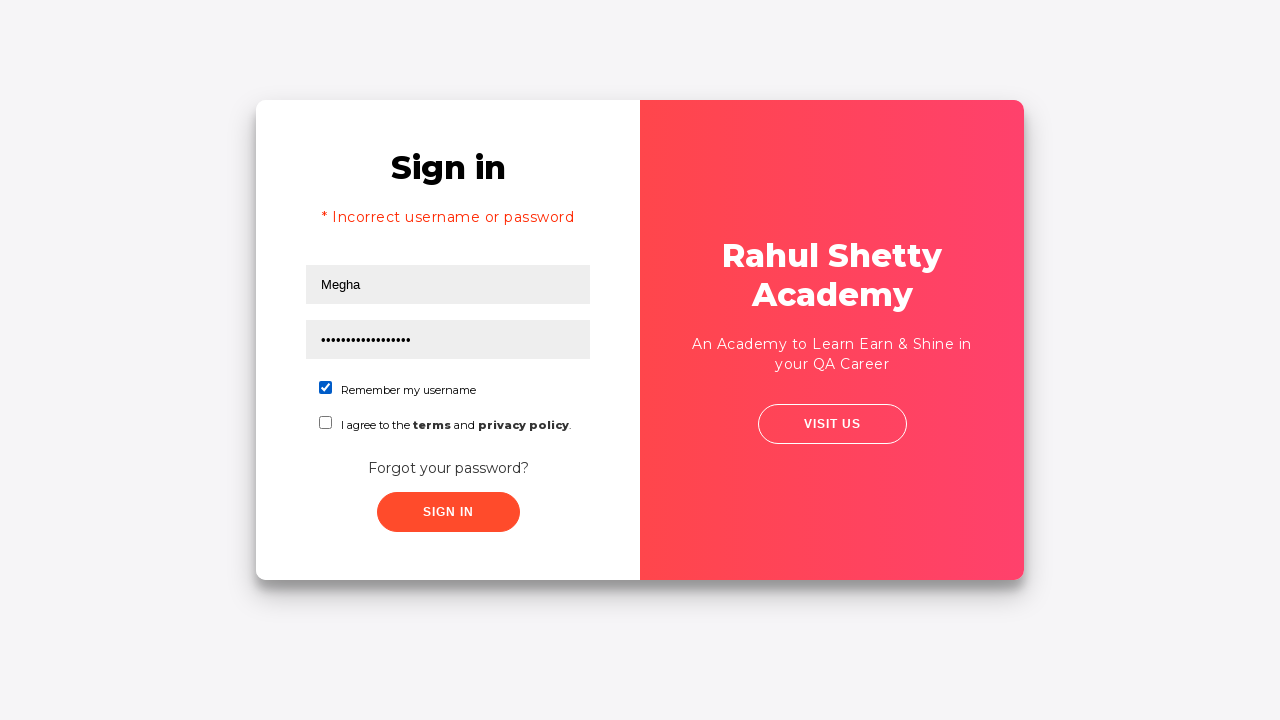

Clicked submit button to complete login with practice credentials at (448, 512) on button[class*='submit']
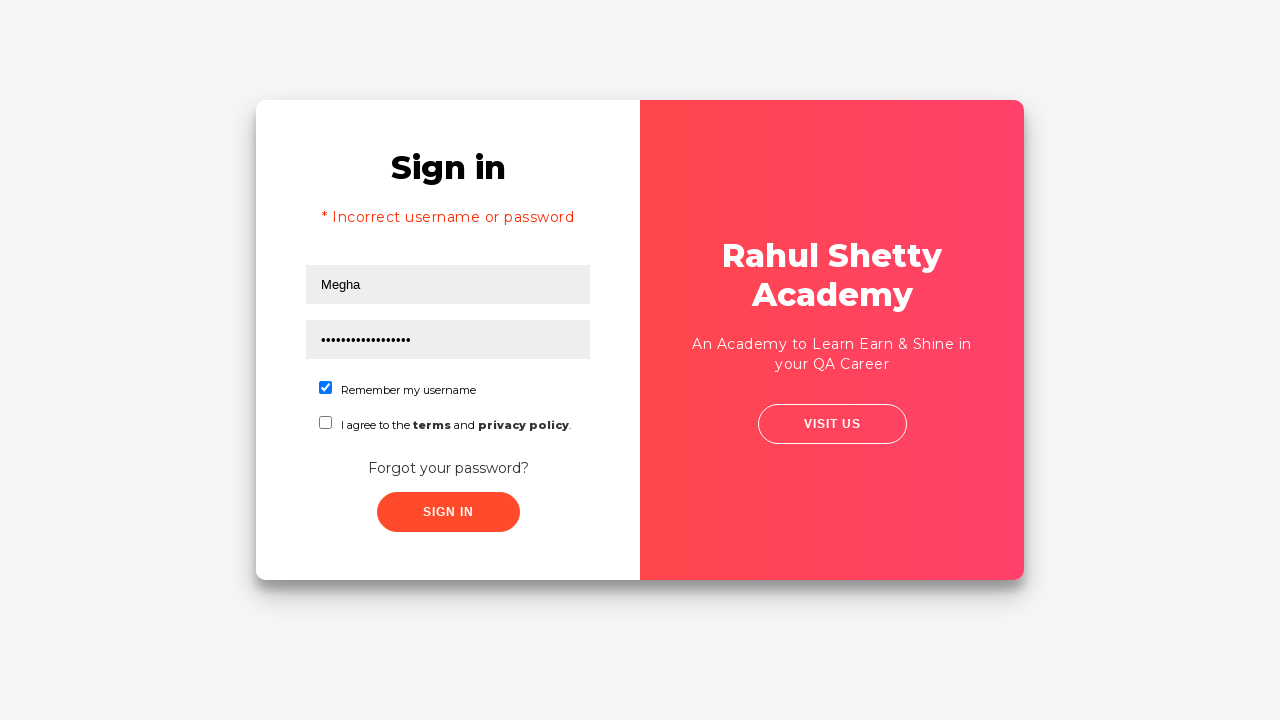

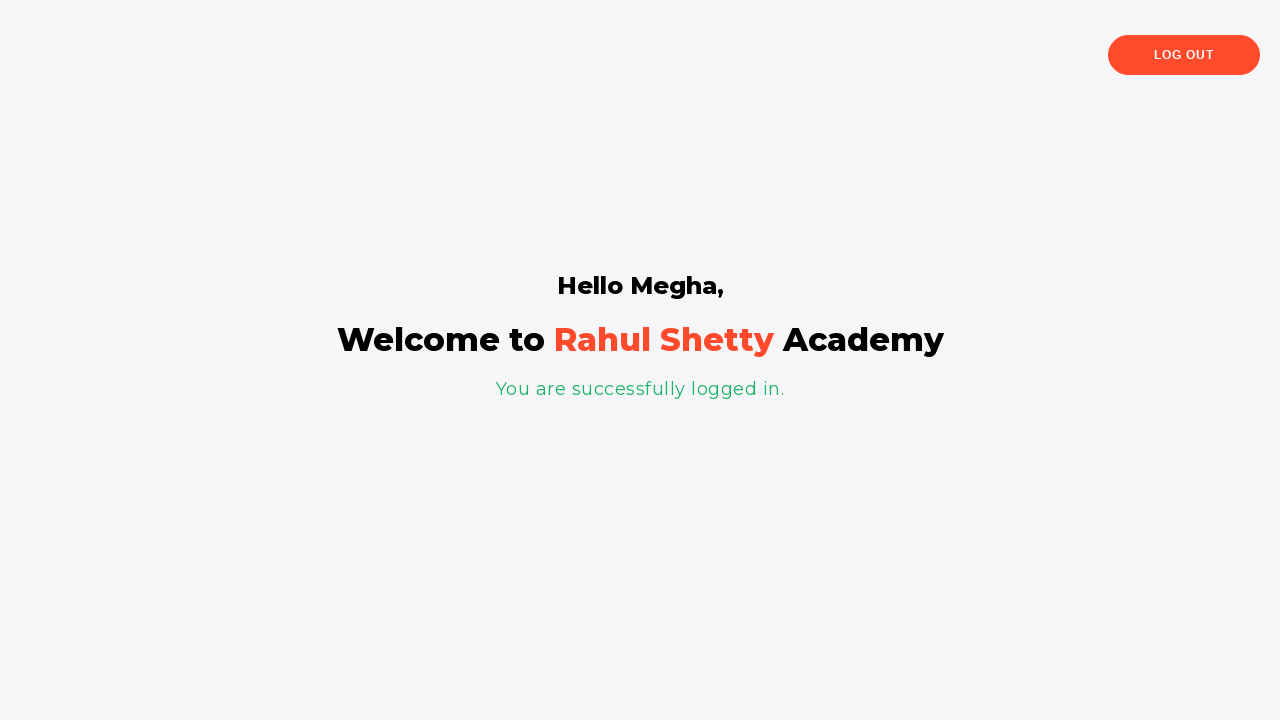